Navigates to JD.com (Chinese e-commerce website) and verifies the page loads successfully

Starting URL: http://www.jd.com

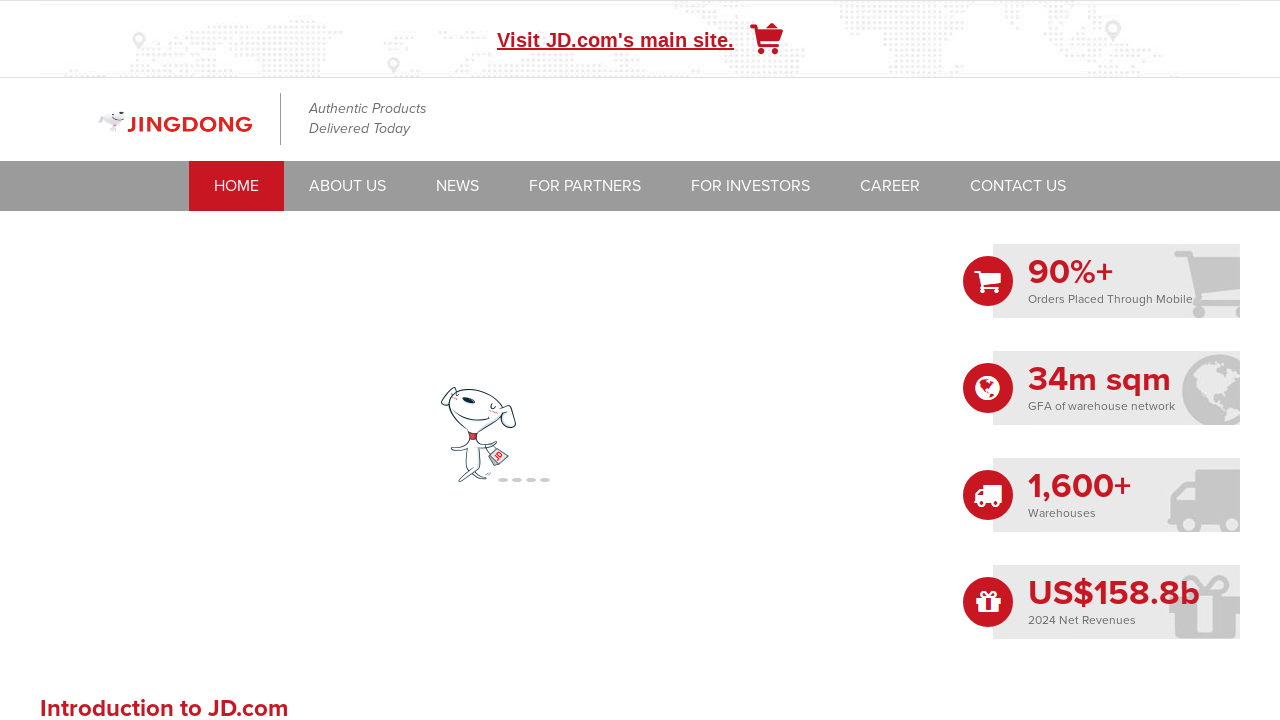

Waited for page DOM content to load
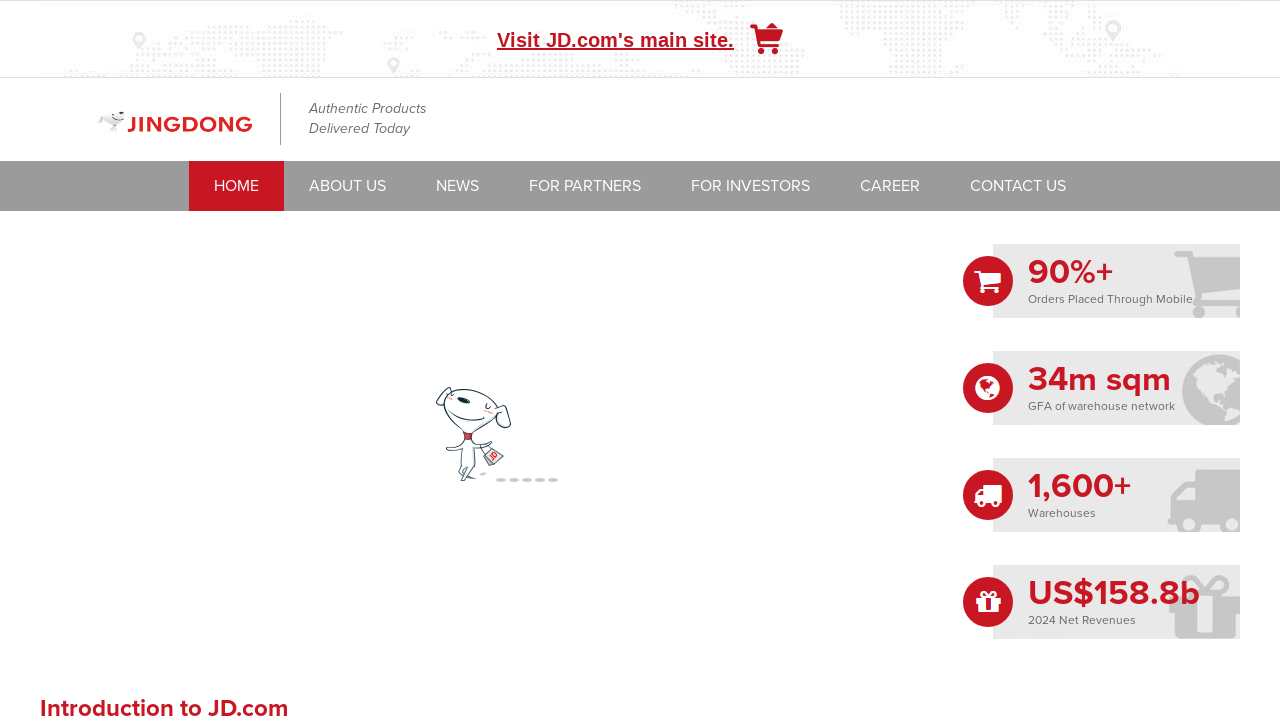

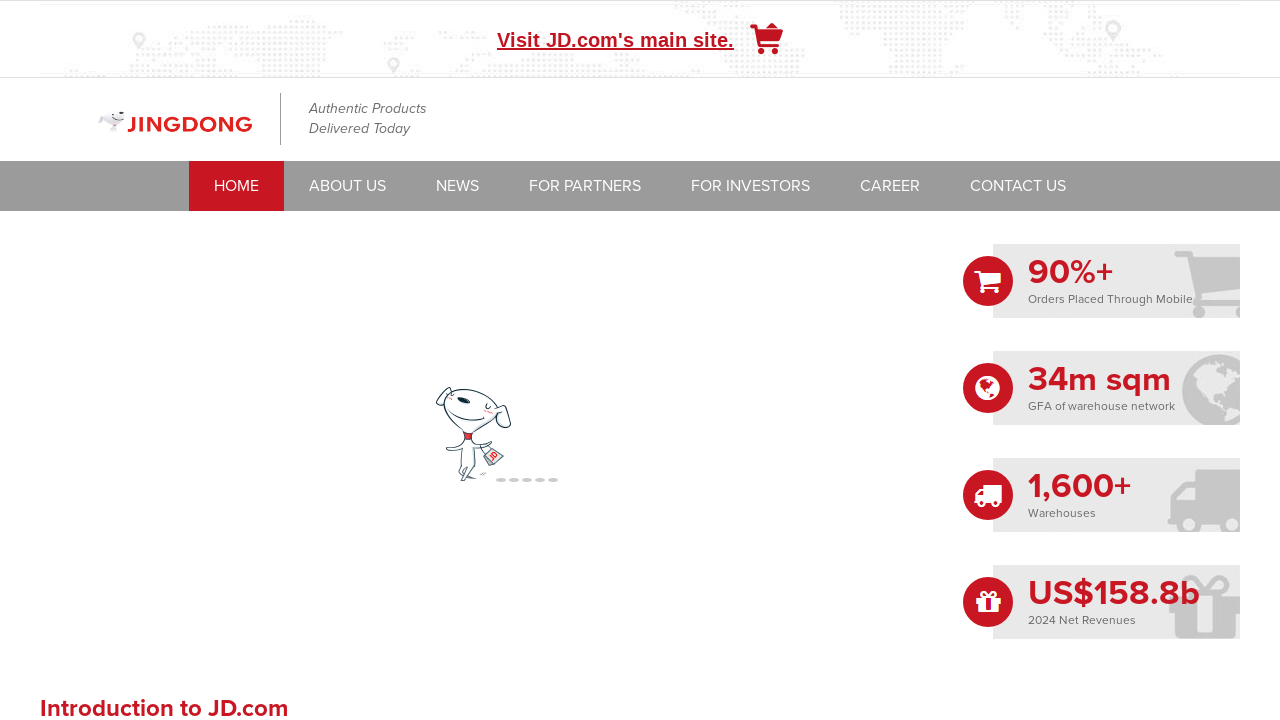